Tests JavaScript alert handling by clicking a button that triggers an alert popup, then dismissing the alert dialog.

Starting URL: http://www.echoecho.com/javascript4.htm

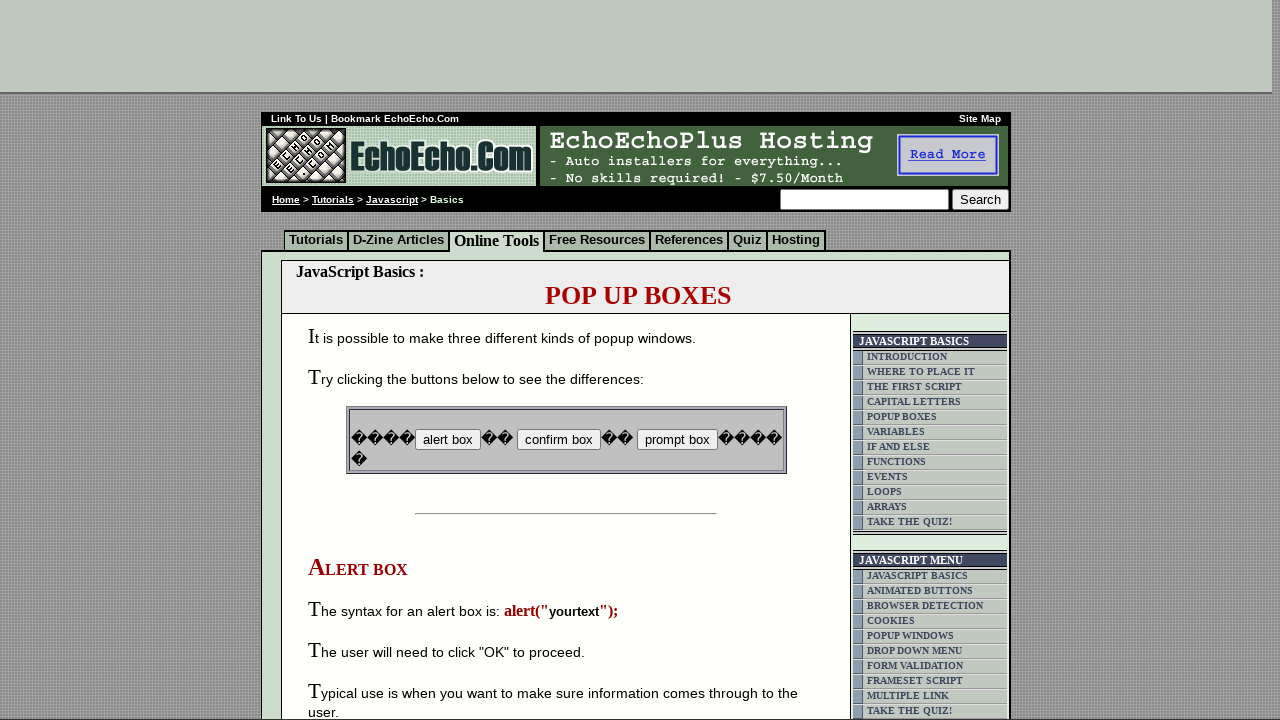

Clicked button that triggers JavaScript alert at (558, 440) on input[name='B2']
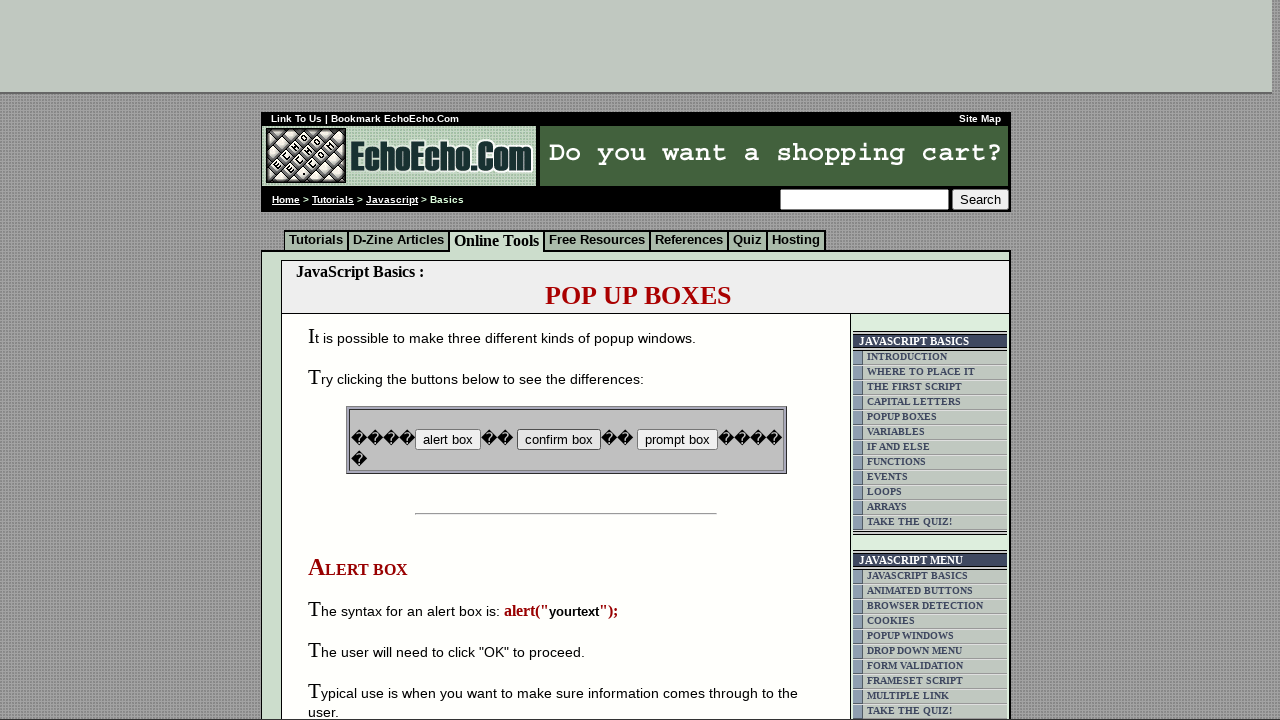

Set up dialog handler to dismiss alert
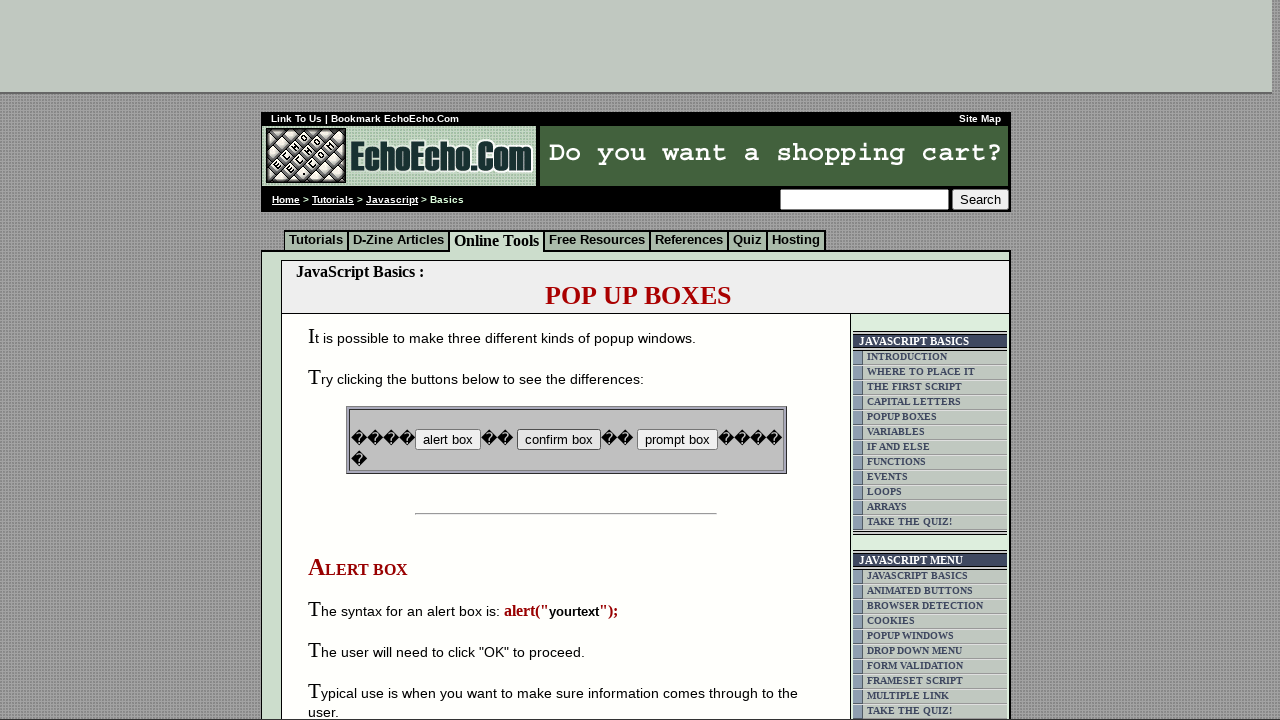

Waited for alert to be handled and dismissed
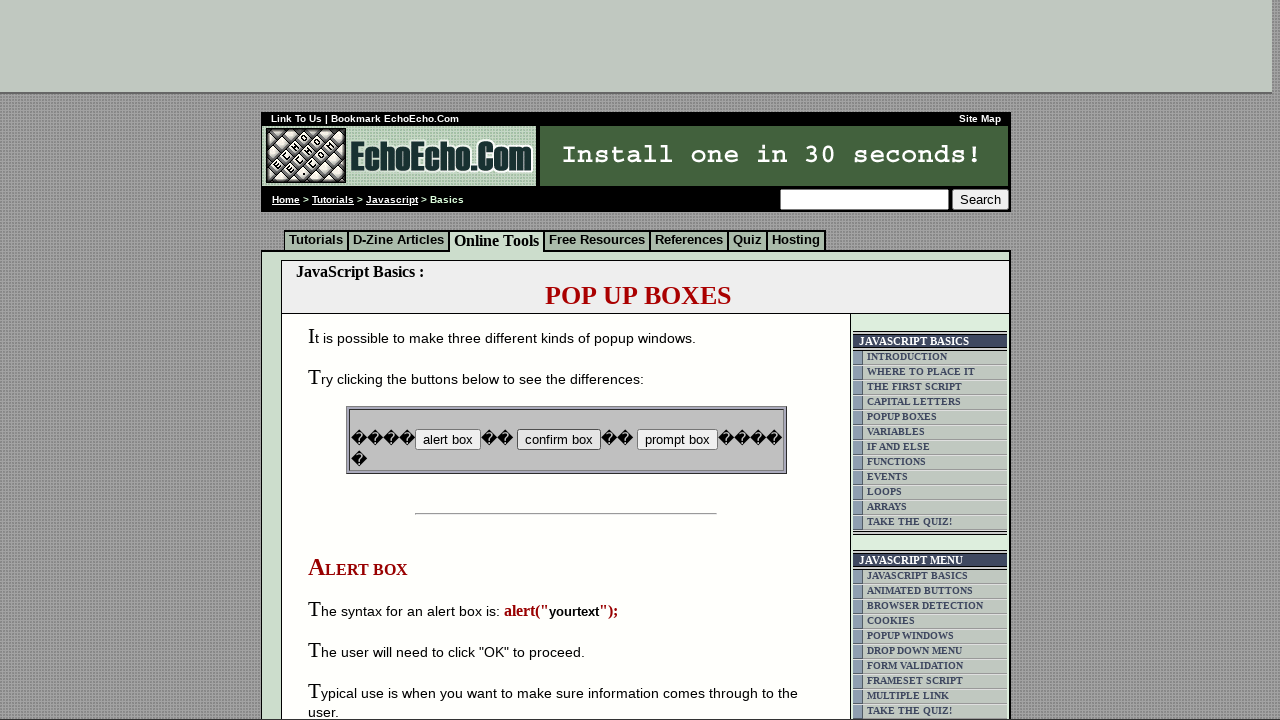

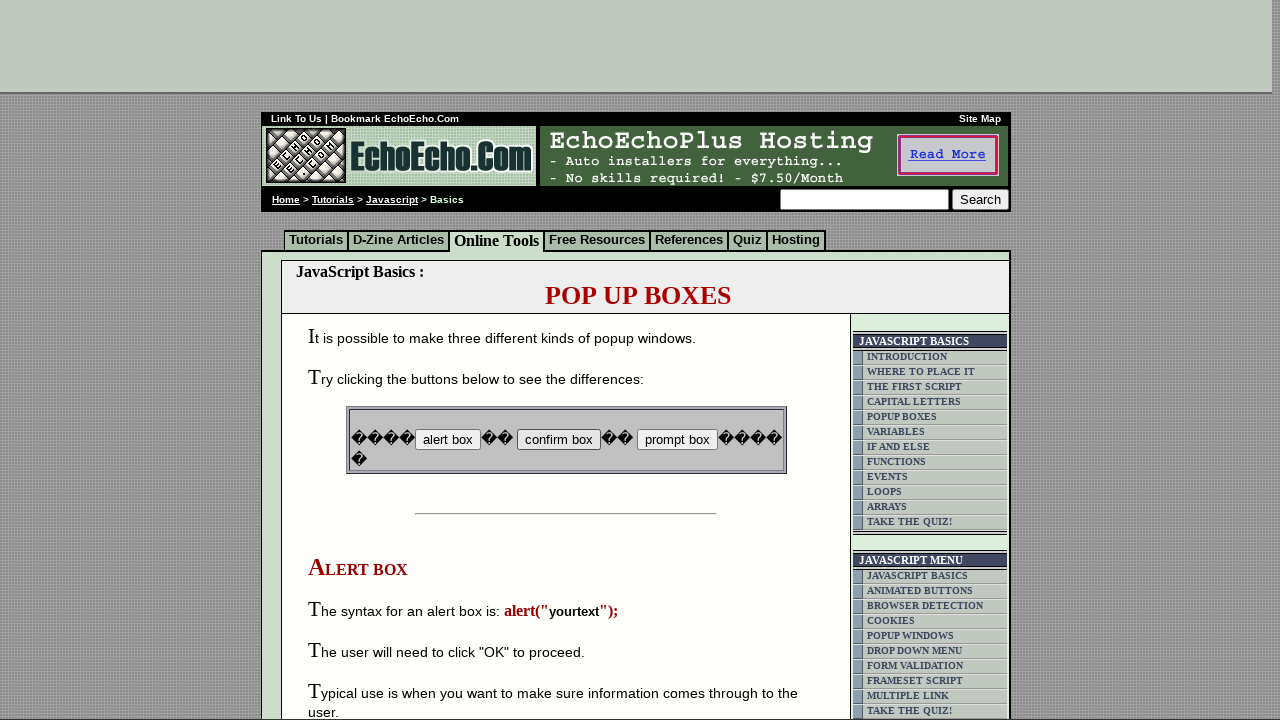